Tests basic alert interaction by clicking a button to trigger an alert and accepting it

Starting URL: https://demoqa.com/alerts

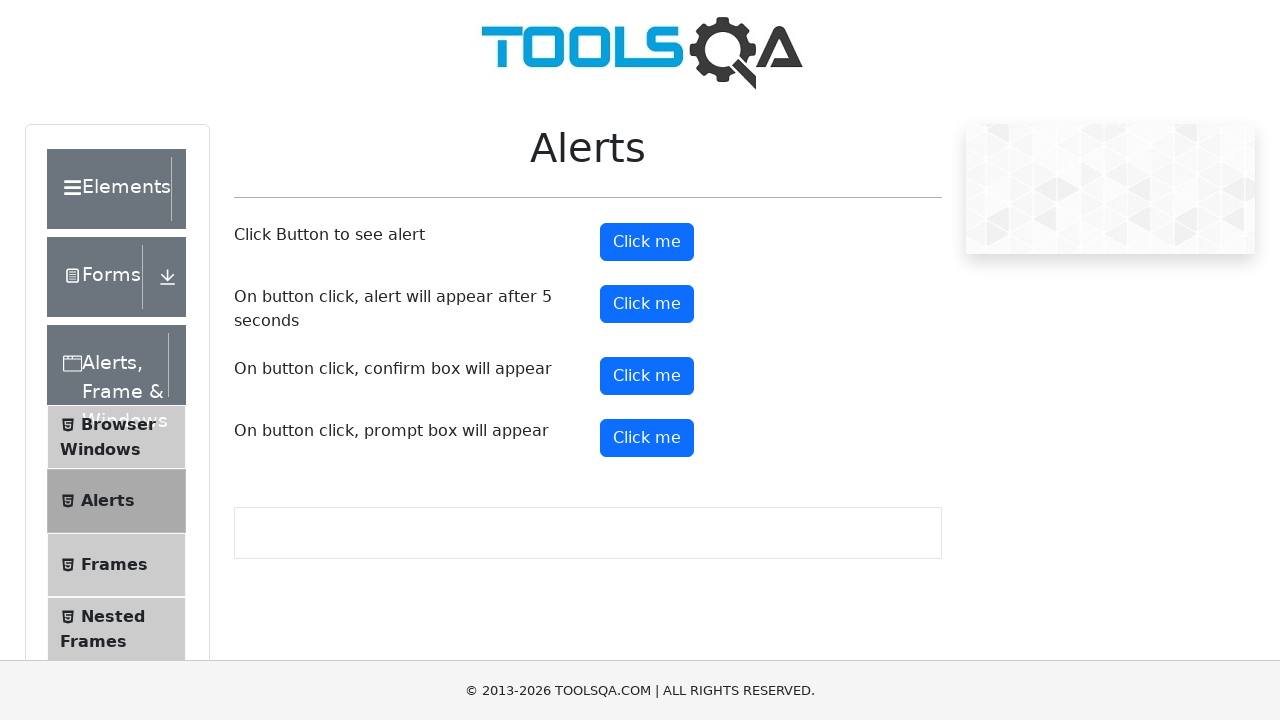

Navigated to alerts demo page
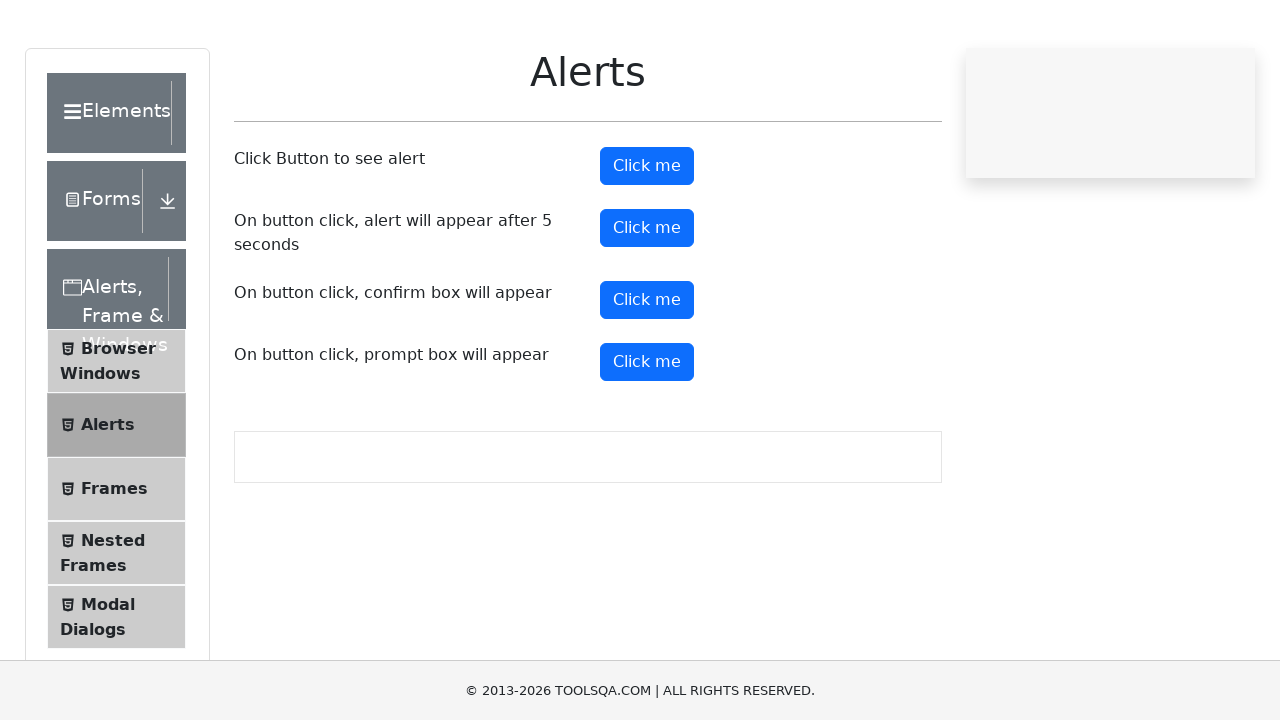

Clicked alert button to trigger alert at (647, 242) on #alertButton
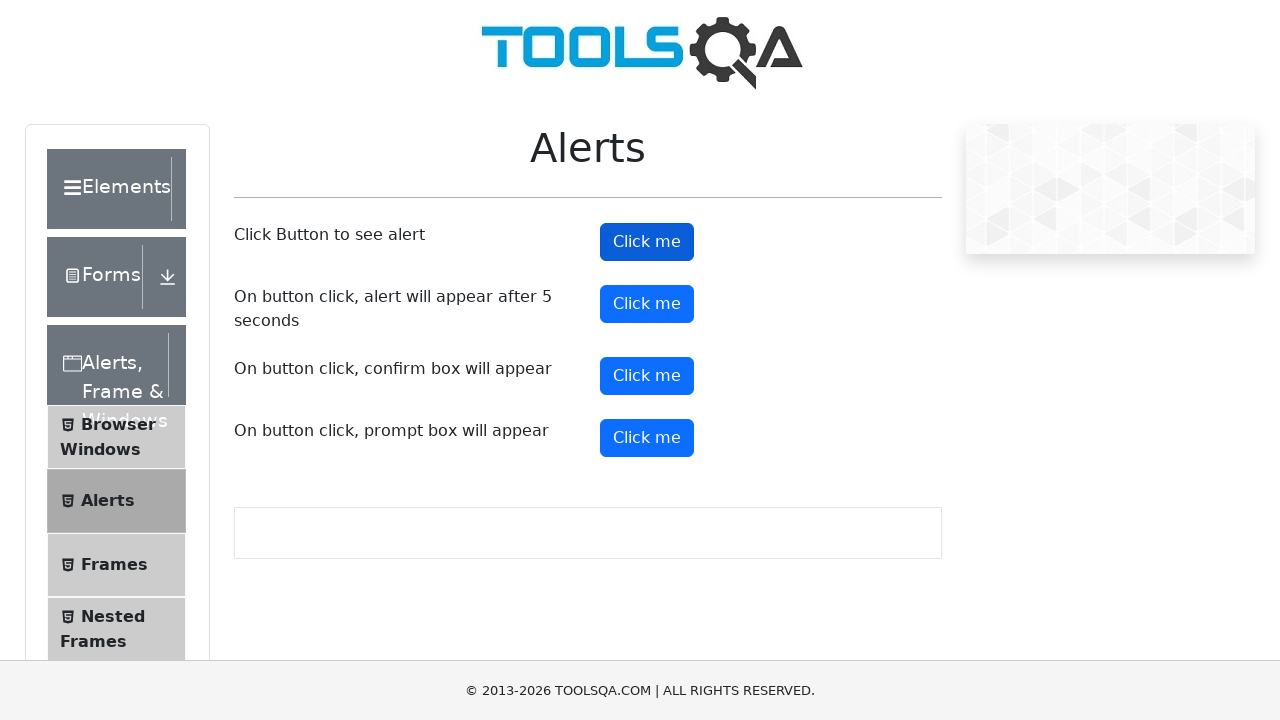

Accepted the alert dialog
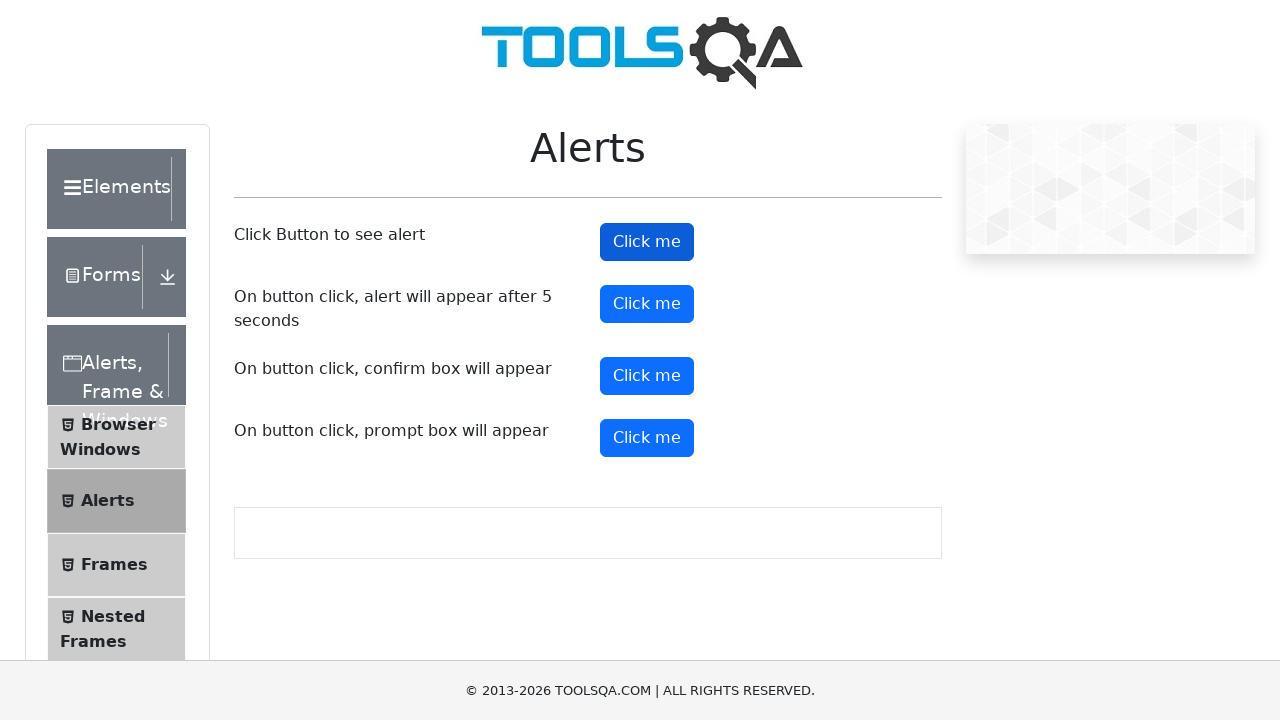

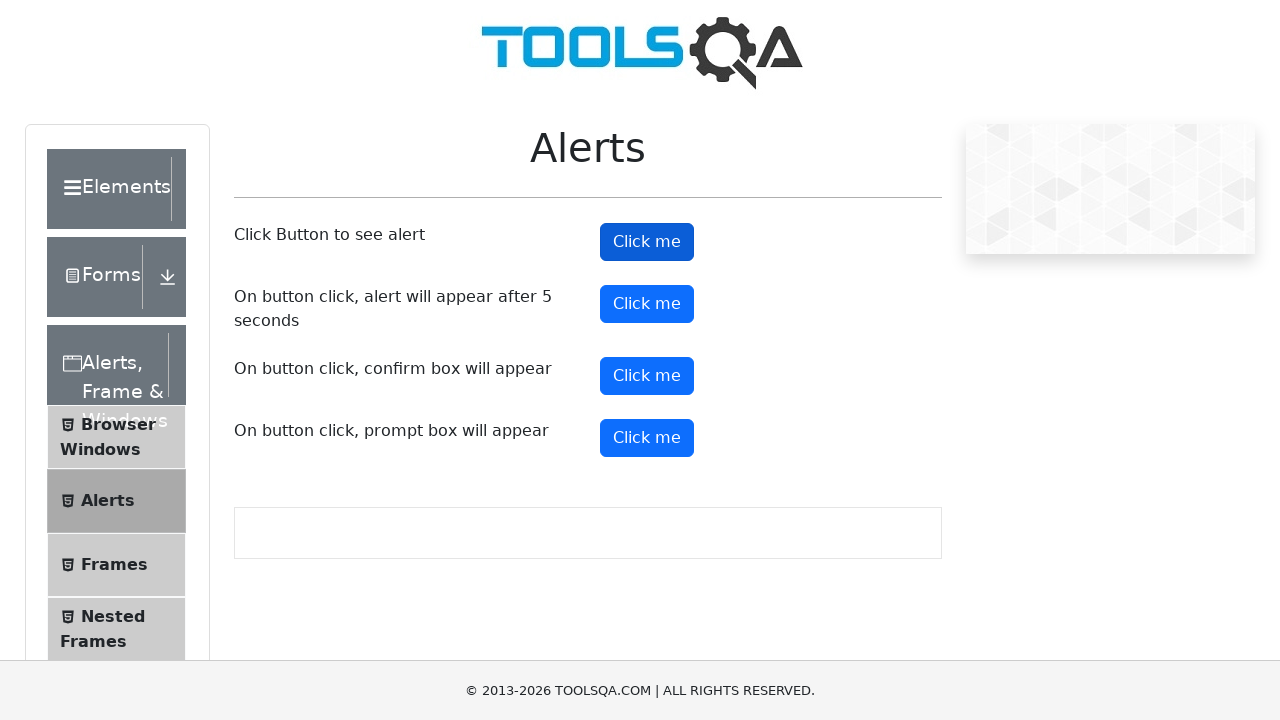